Tests the global search functionality with an invalid input that should return no results

Starting URL: https://playwright.dev

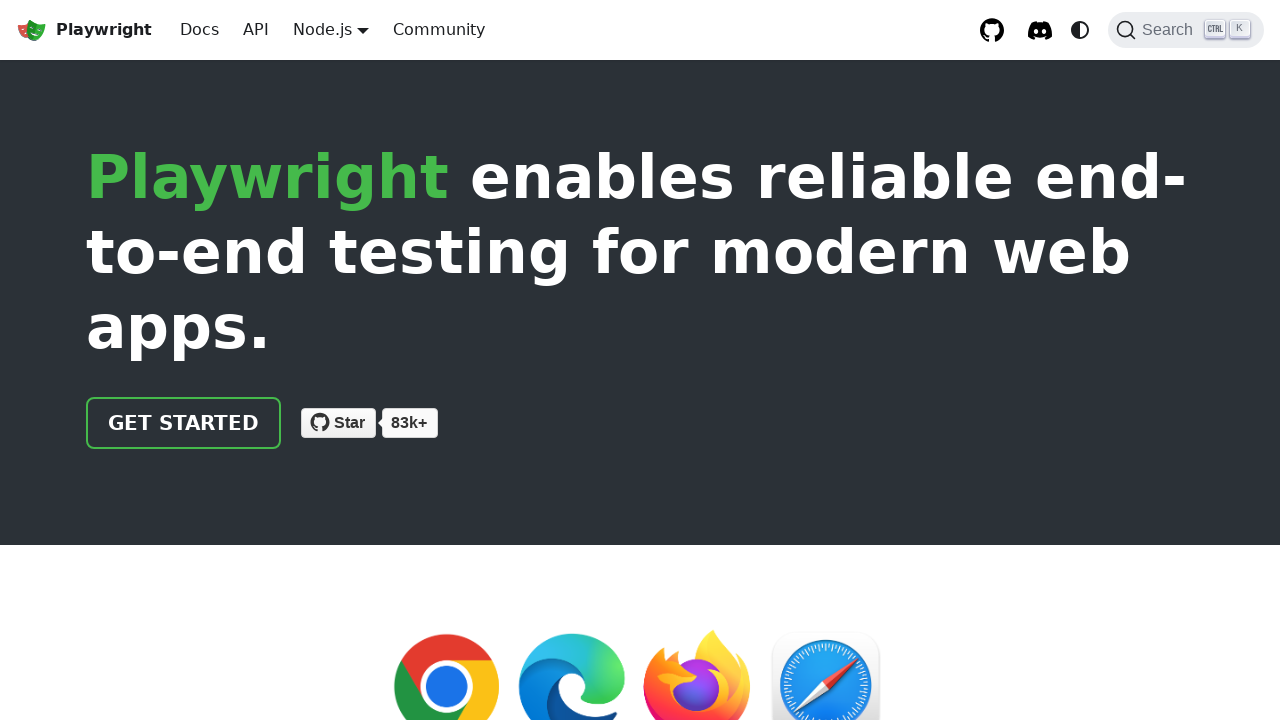

Clicked the DocSearch button to open search modal at (1186, 30) on button.DocSearch
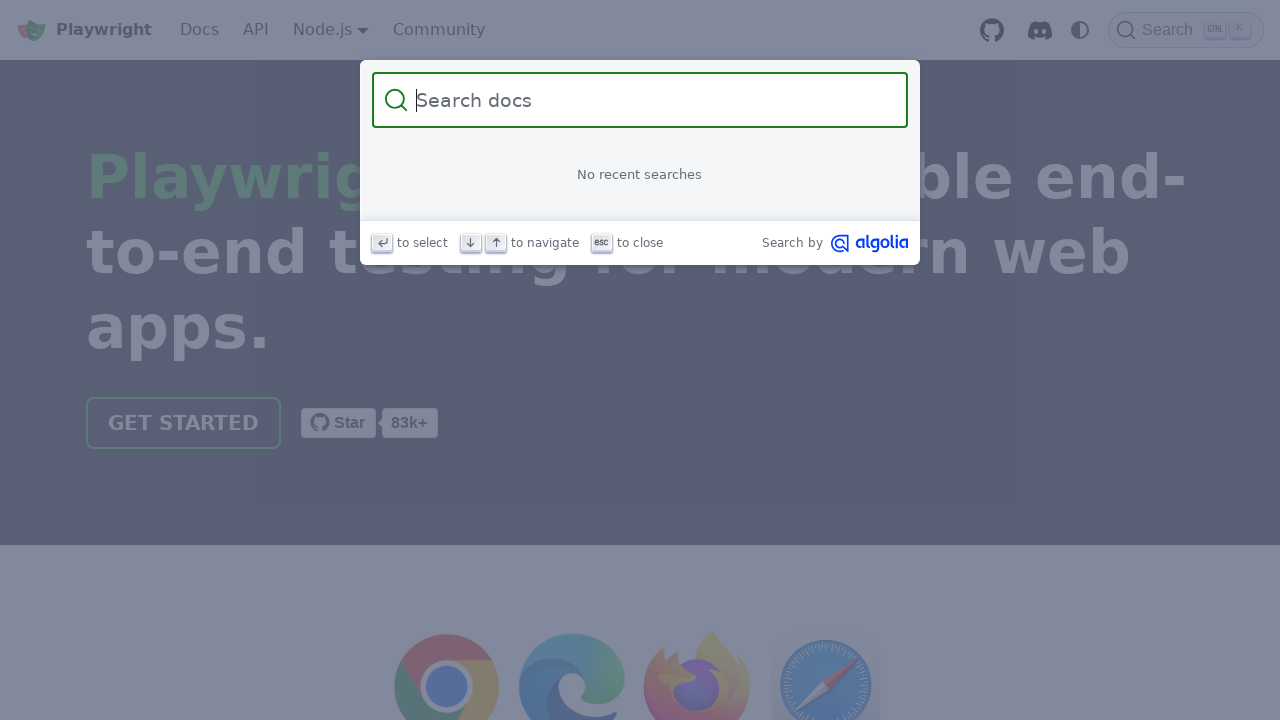

Filled search field with invalid input: 'qwertyuiop asdfghjkl zxcvbnm' on input.DocSearch-Input
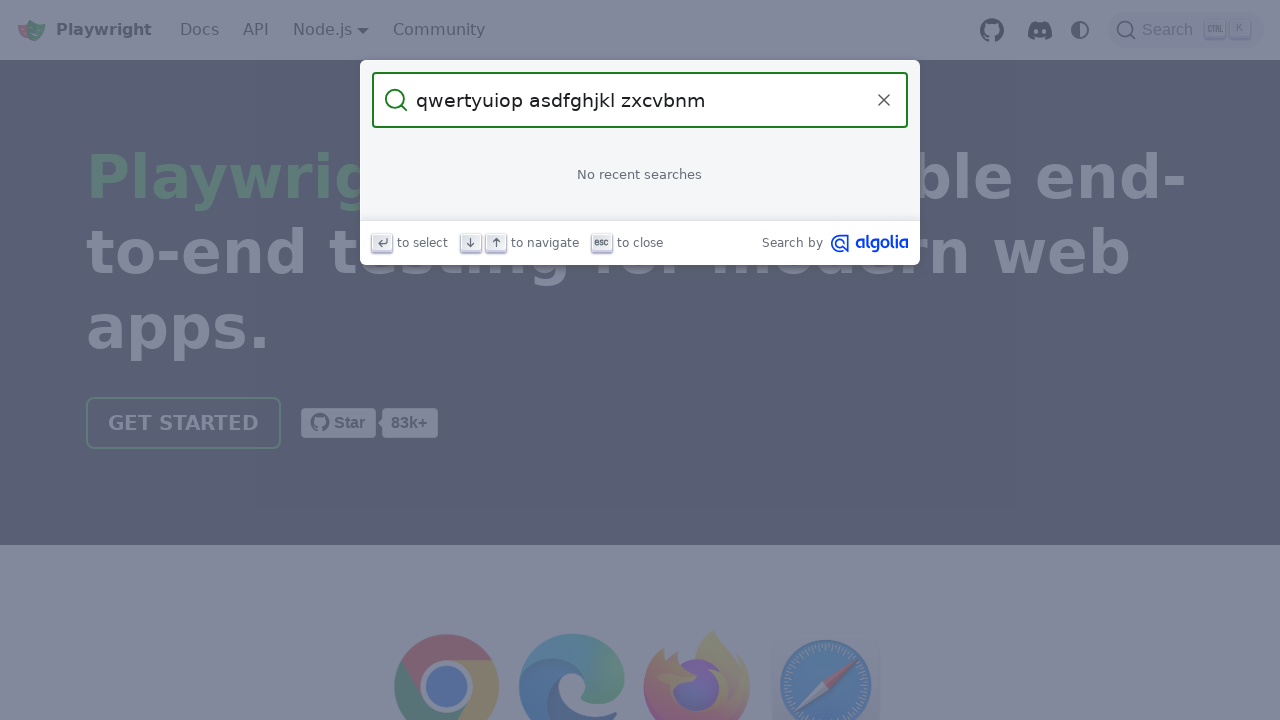

Verified 'No results' message displayed for invalid search input
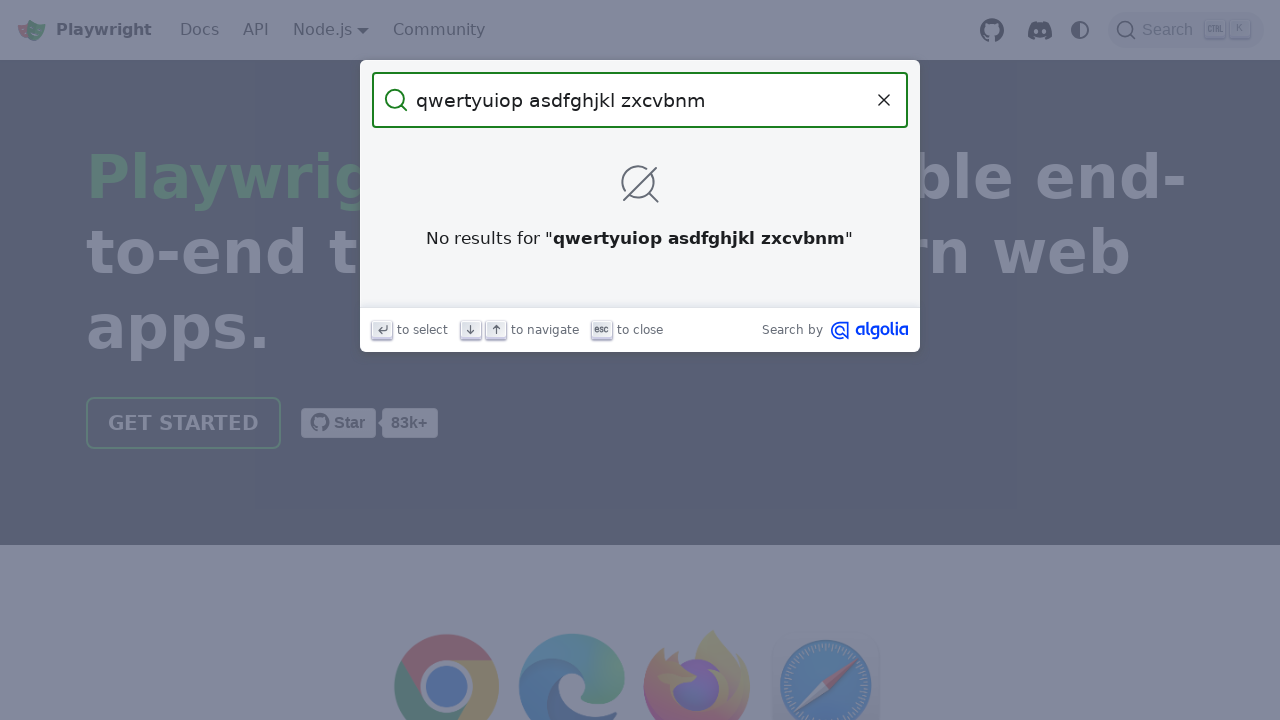

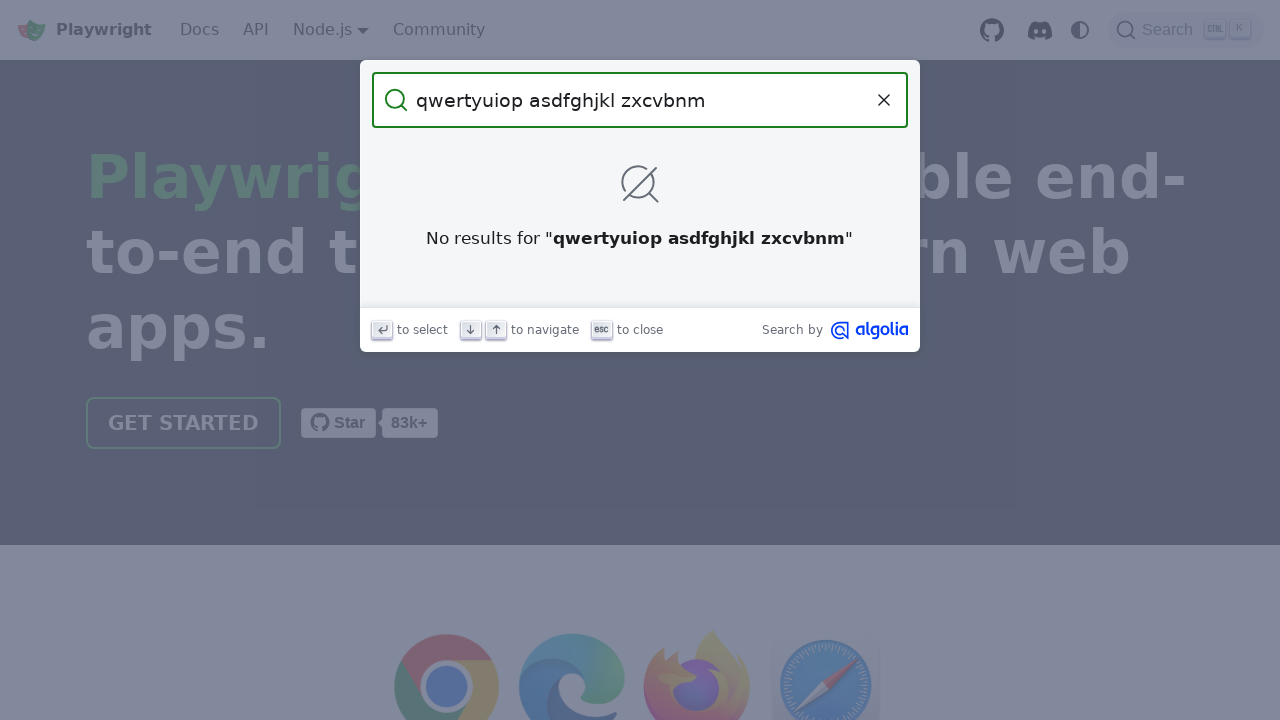